Tests the search functionality by entering a search term that does not match any records

Starting URL: https://demoqa.com/webtables

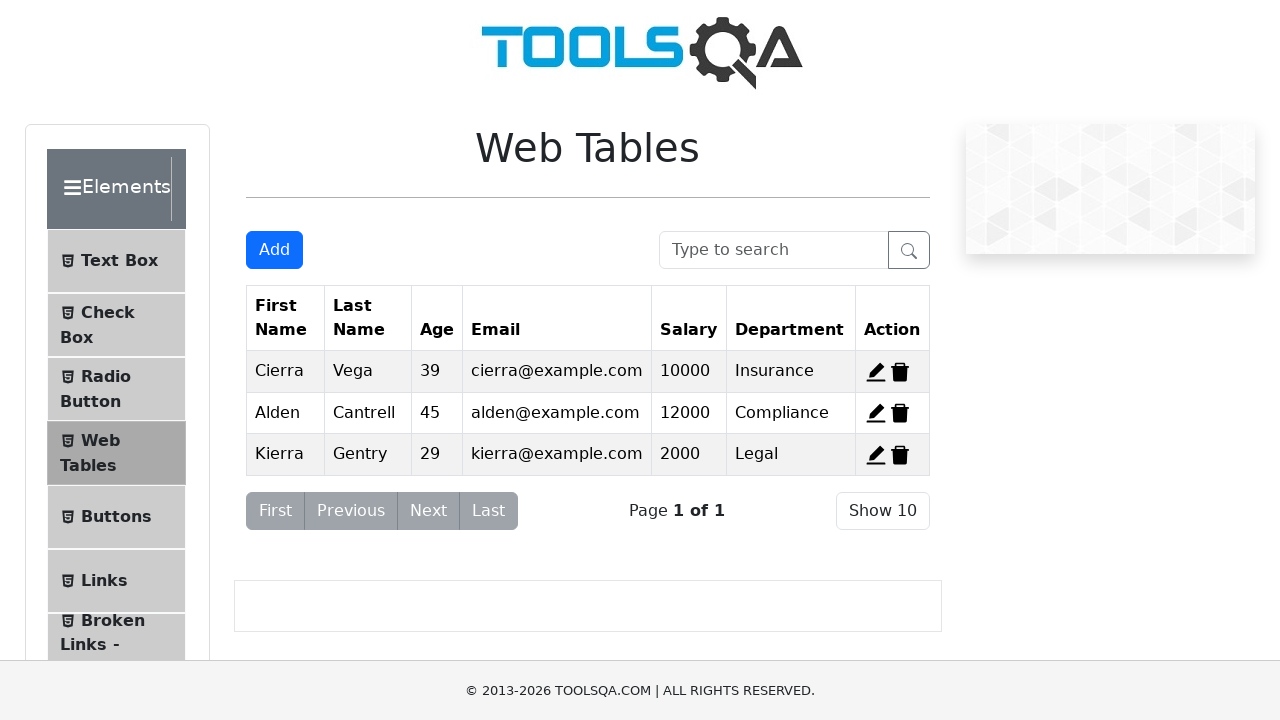

Web tables page loaded with action buttons visible
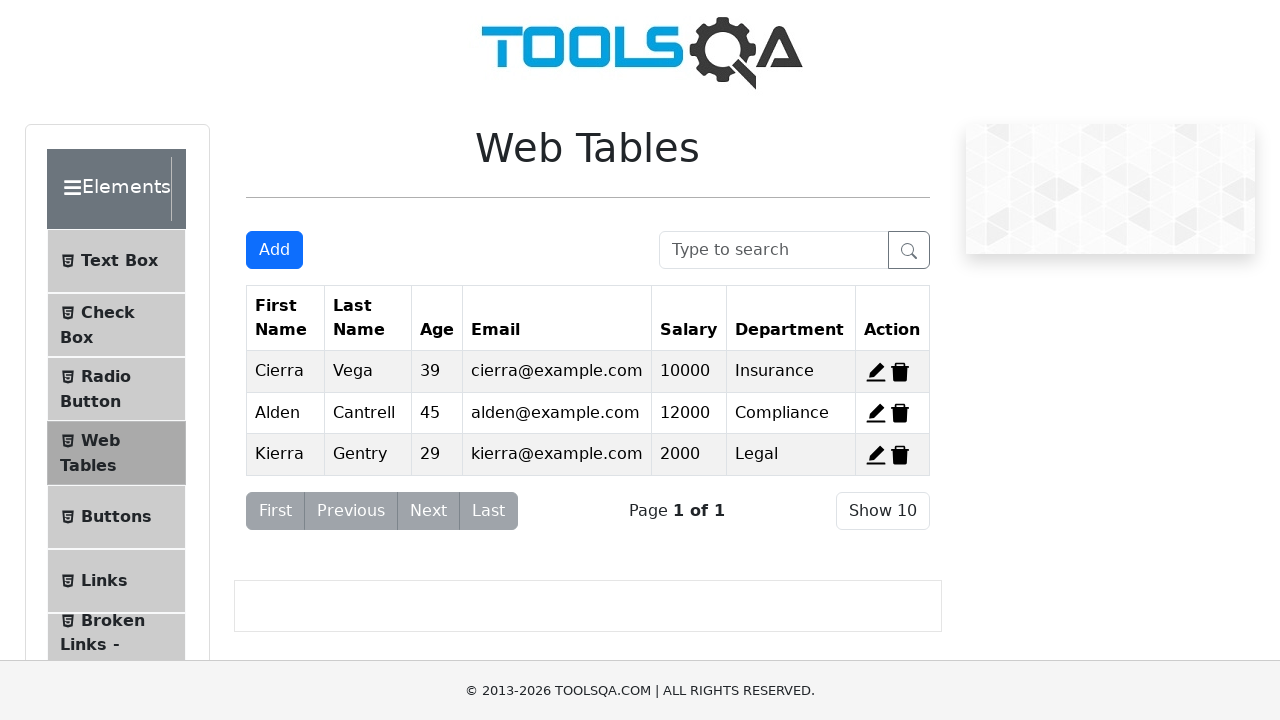

Entered search term 'Text' that does not match any records on #searchBox
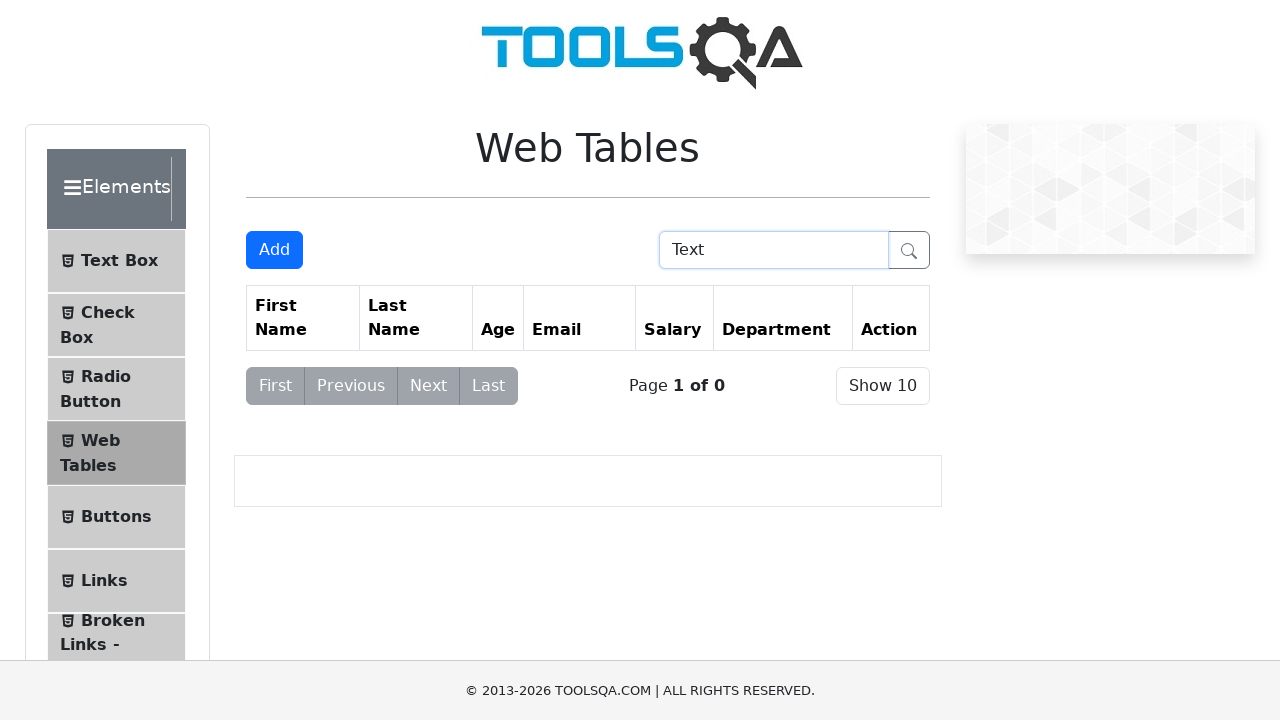

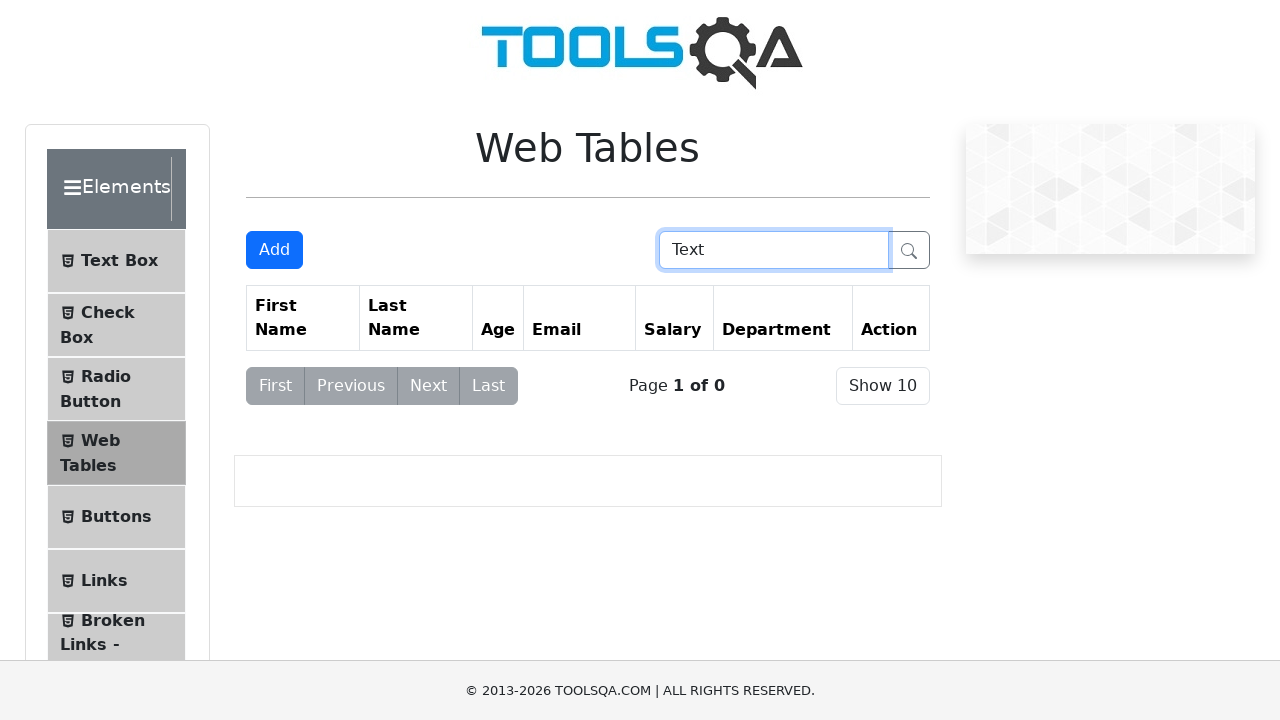